Tests the search functionality by typing "Brocolli" in the search field and verifying that matching products are displayed

Starting URL: https://rahulshettyacademy.com/seleniumPractise/#/

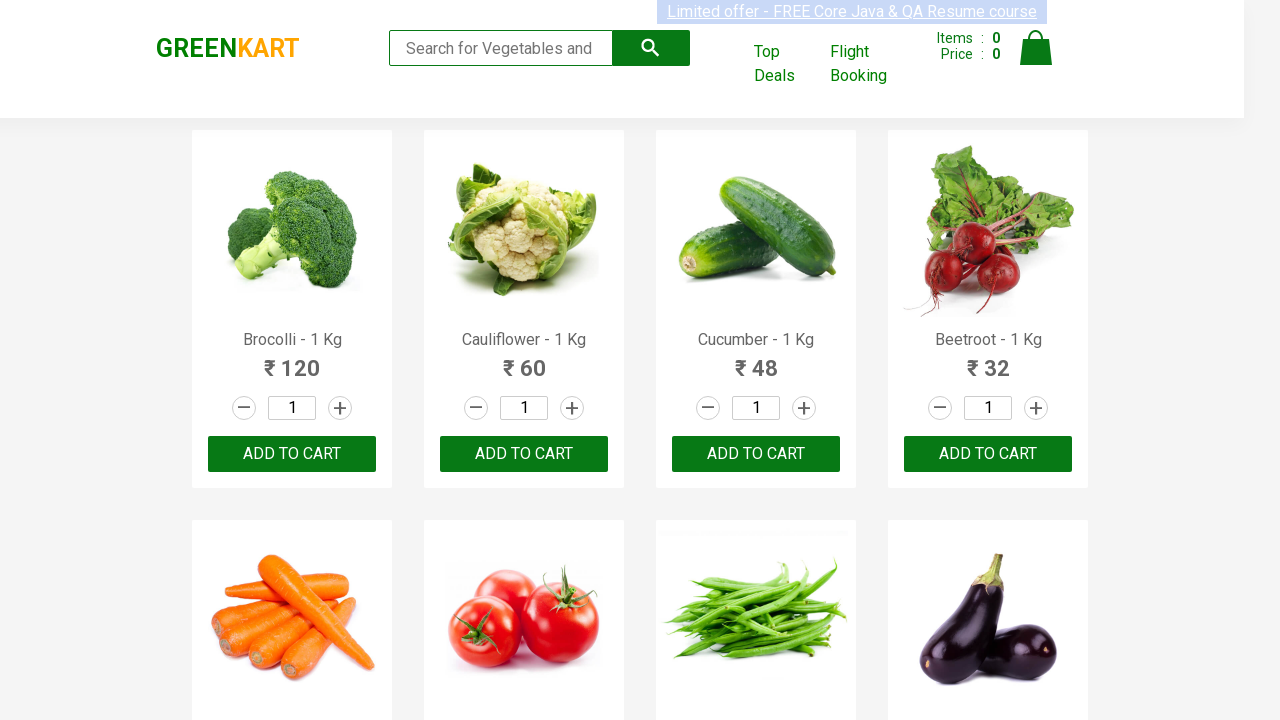

Filled search field with 'Brocolli' on .search-keyword
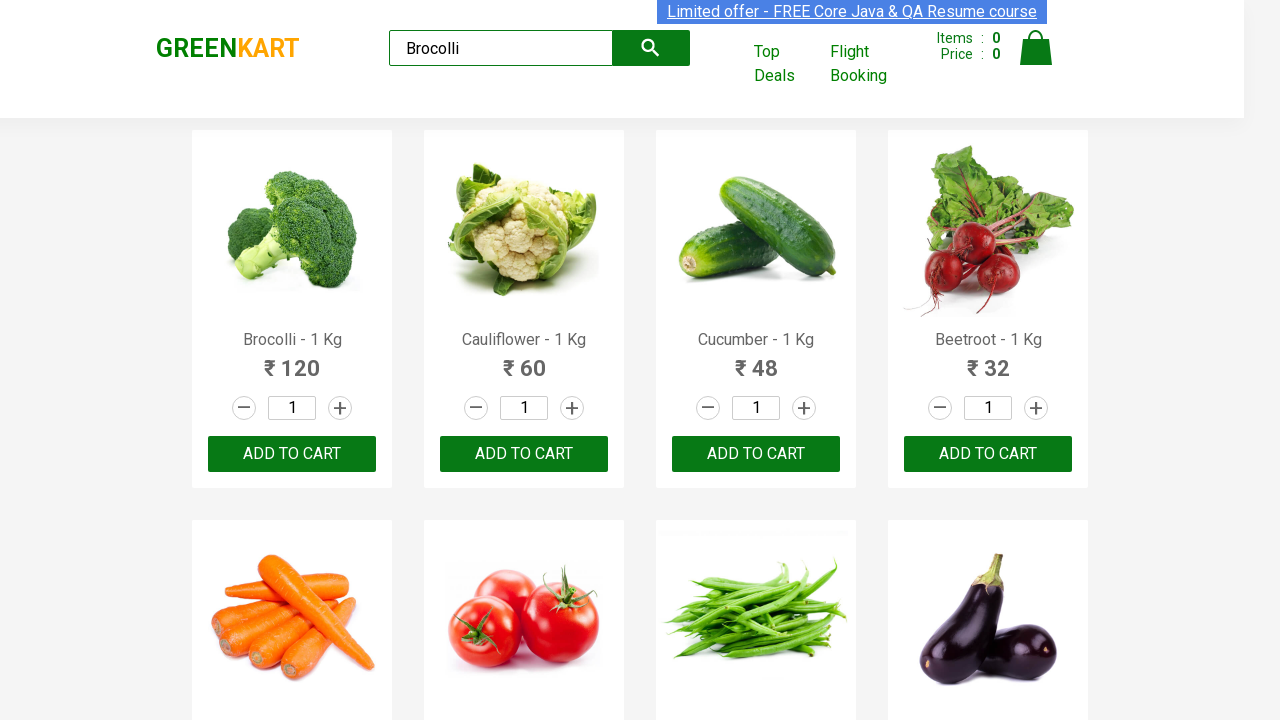

Verified matching product is displayed
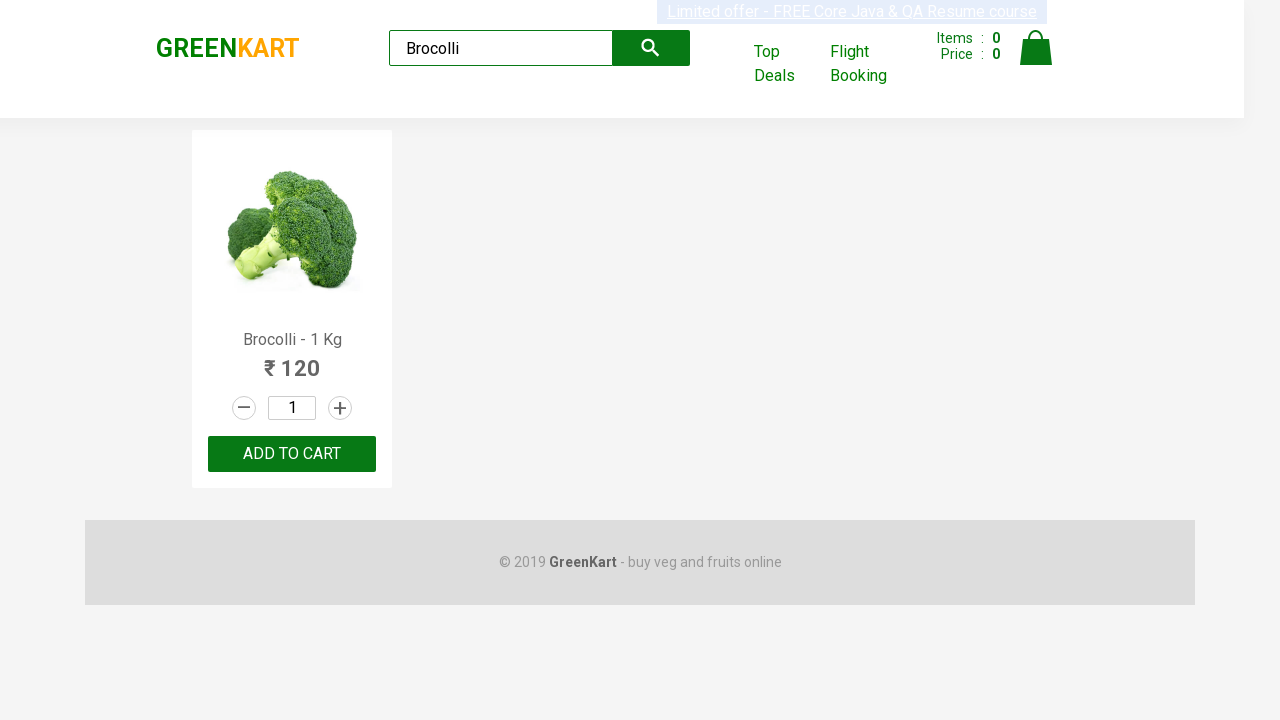

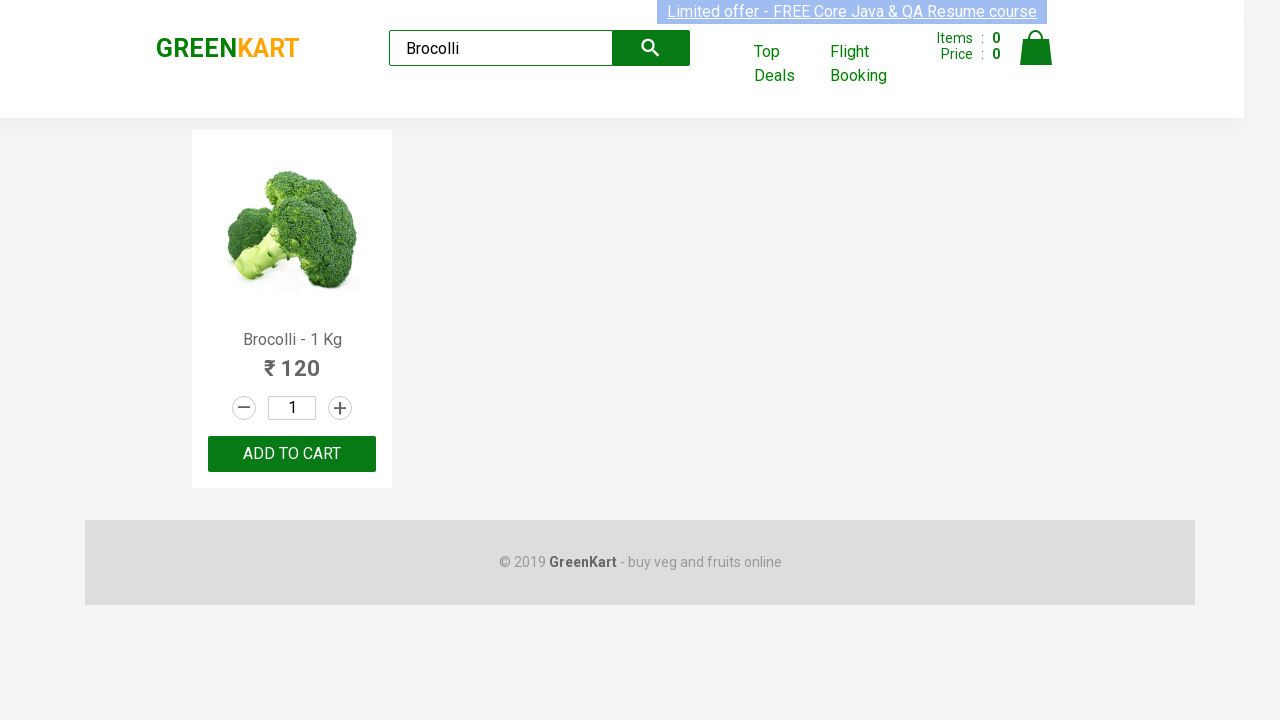